Tests text box form functionality by filling in name, email, current address, and permanent address fields, then submitting and verifying the output displays correctly.

Starting URL: https://demoqa.com/text-box

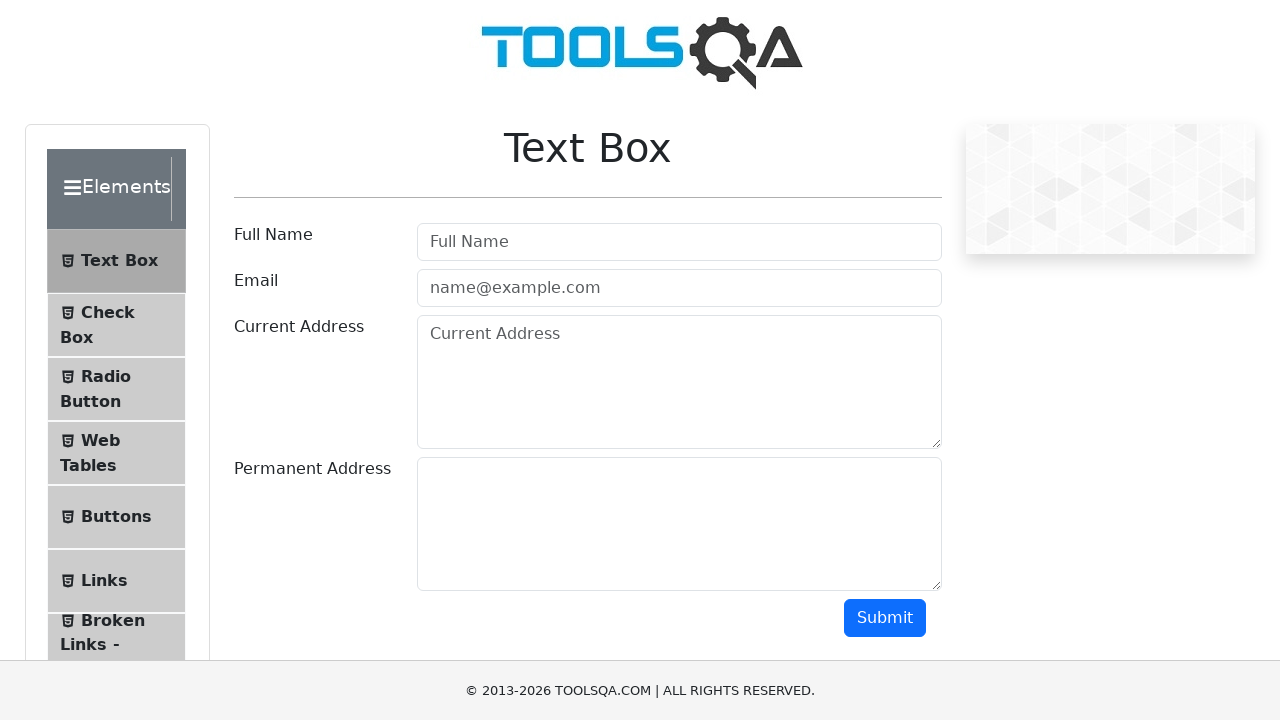

Filled name field with 'John' on #userName
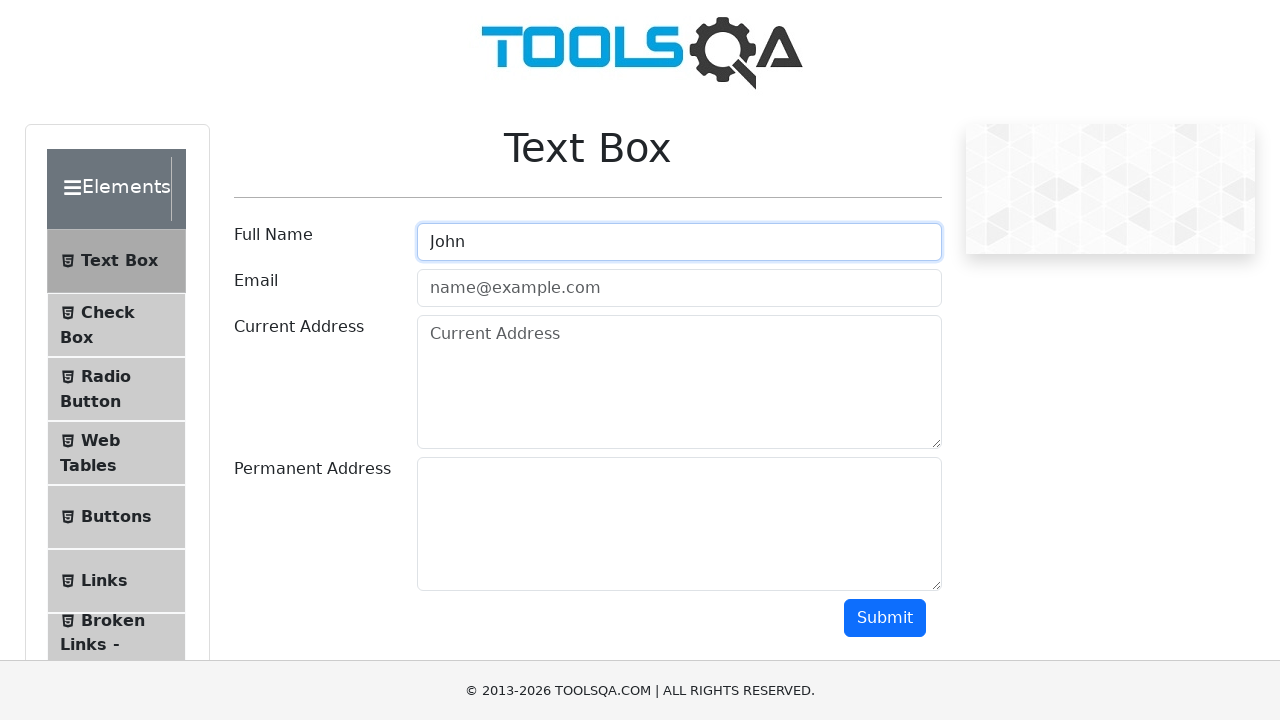

Filled email field with 'john123@gmail.com' on #userEmail
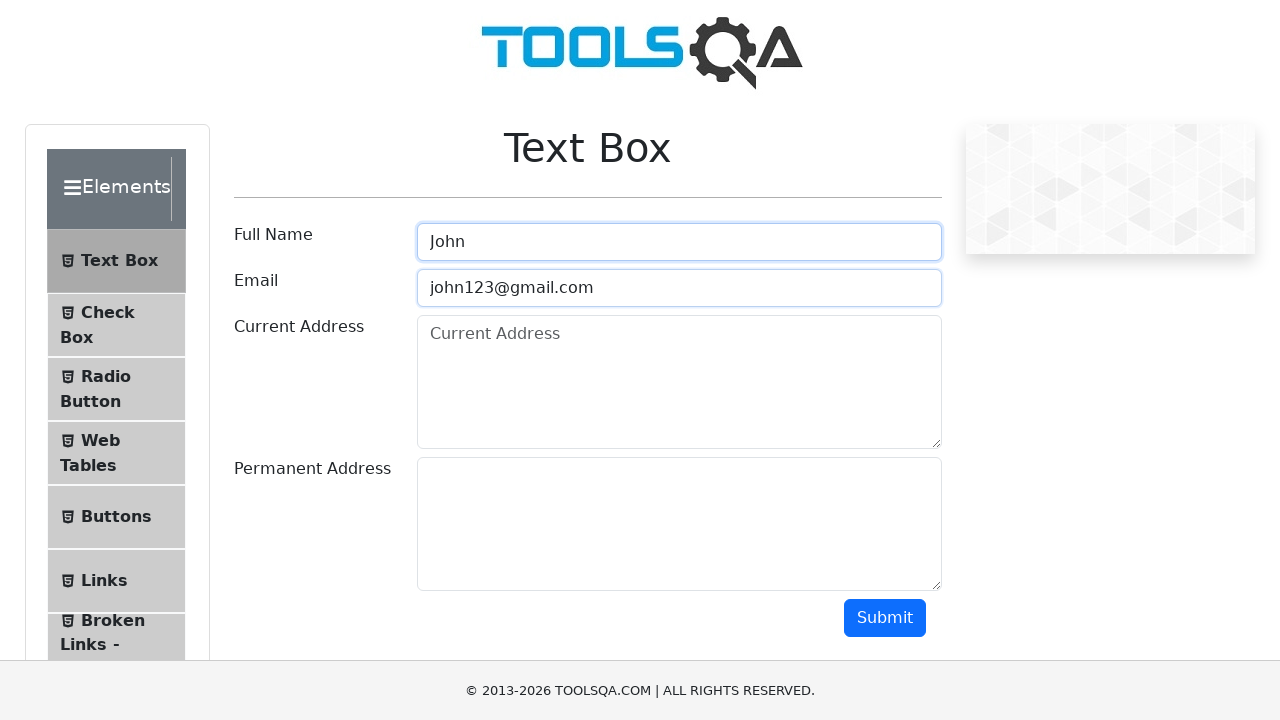

Filled current address field with '#123,SpringCreek,Portland' on #currentAddress
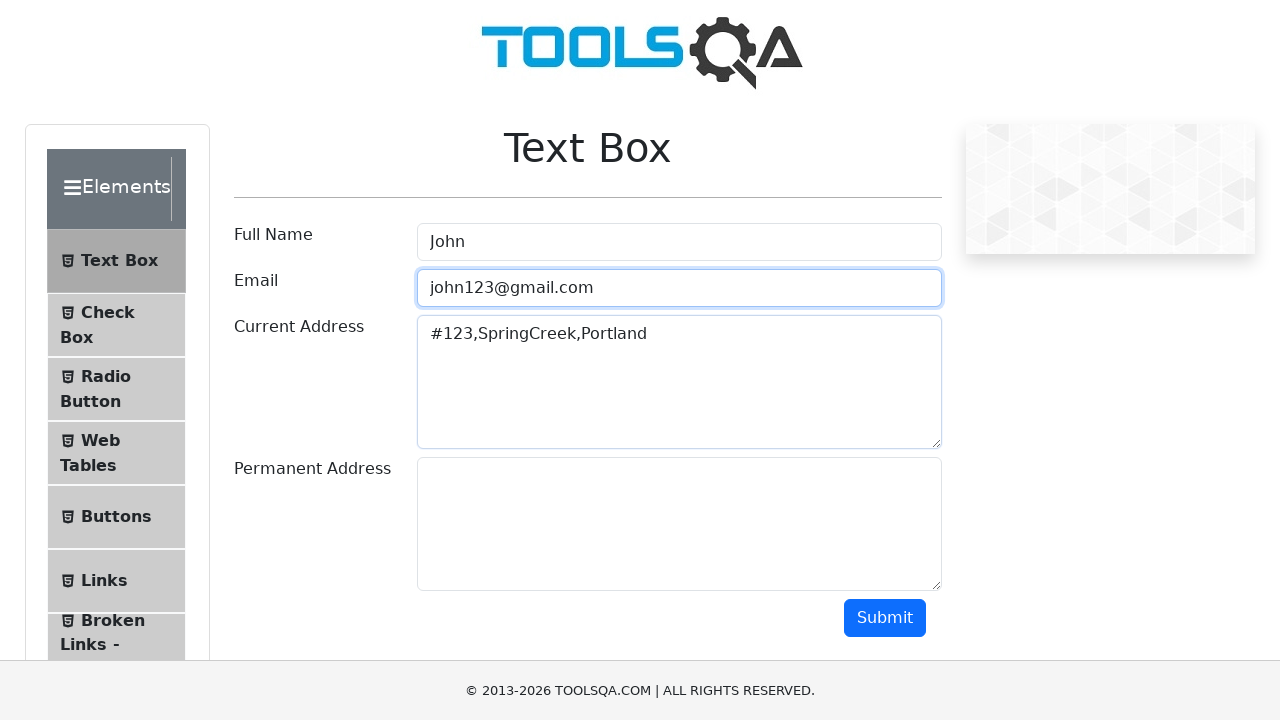

Filled permanent address field with '#1234,Rose street, Denver' on #permanentAddress
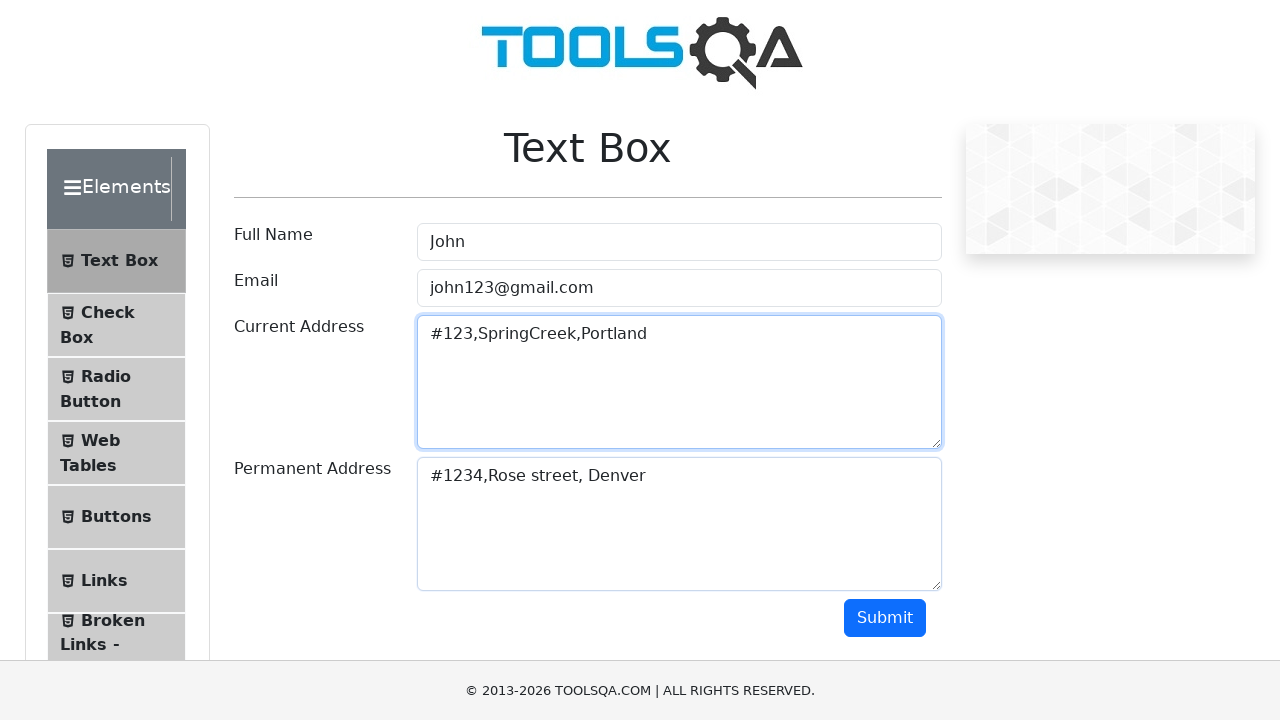

Clicked submit button to submit the form at (885, 618) on #submit
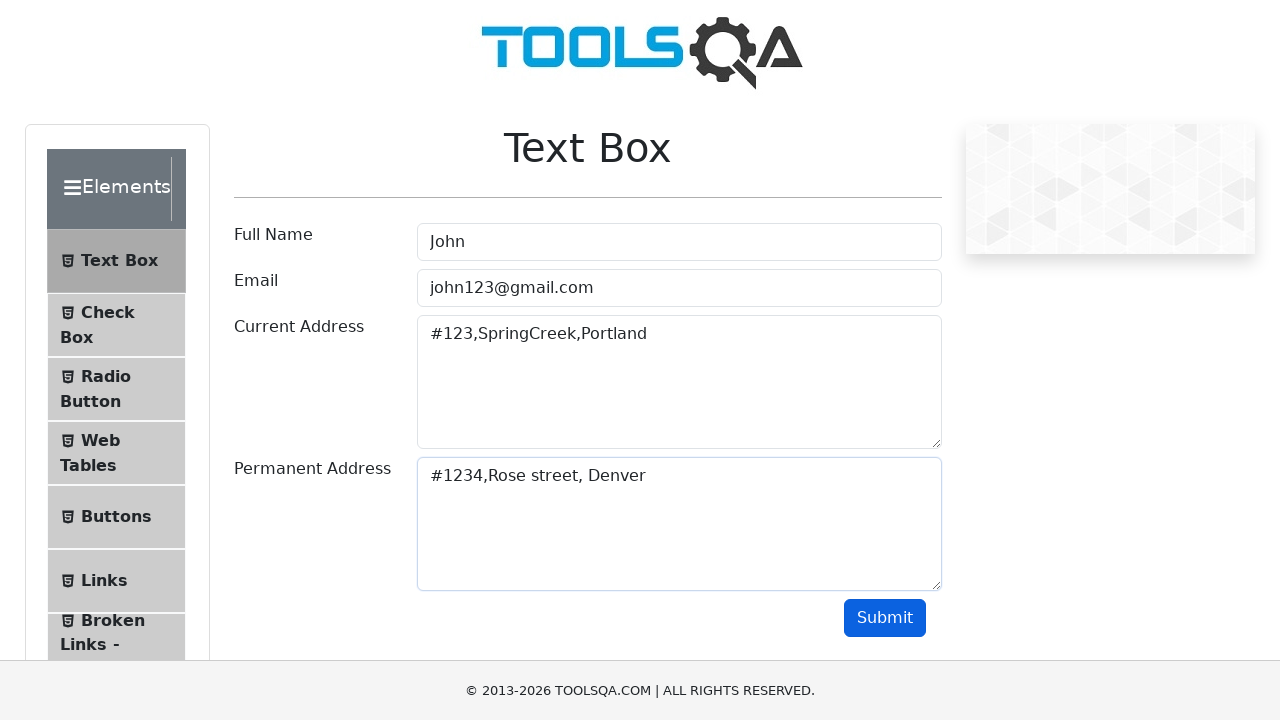

Verified name output displays 'Name:John'
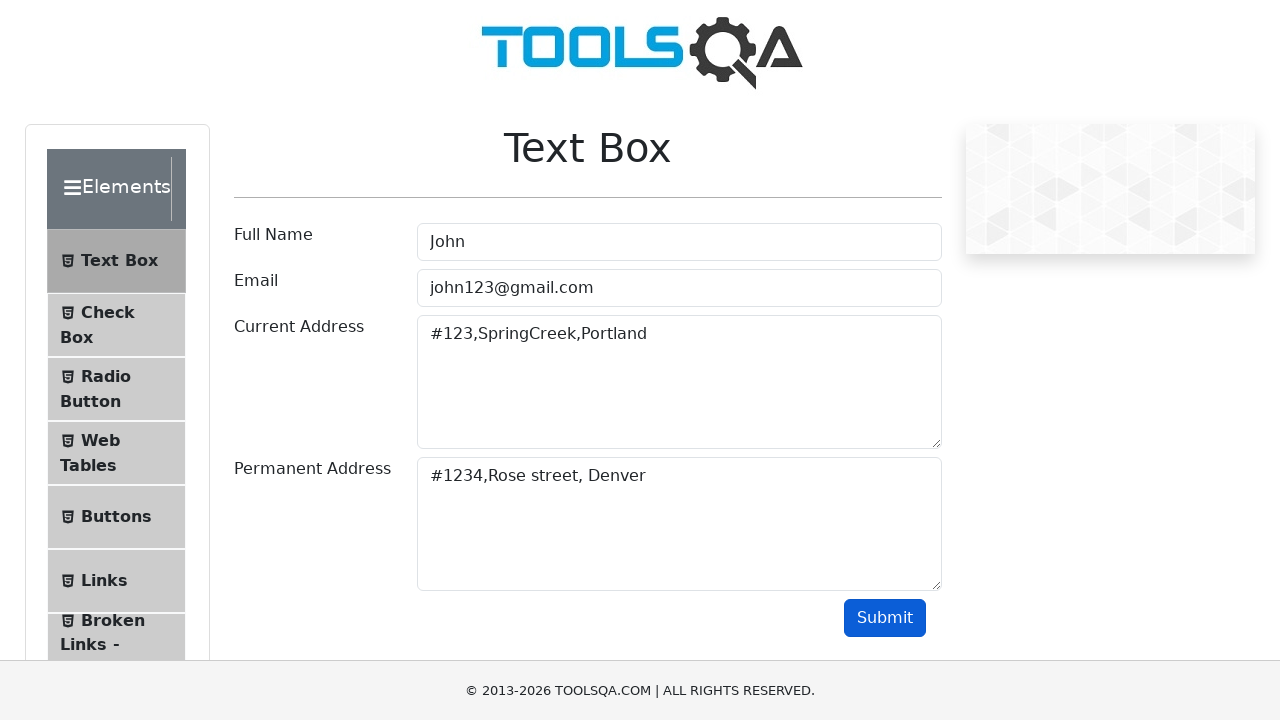

Verified email output displays 'Email:john123@gmail.com'
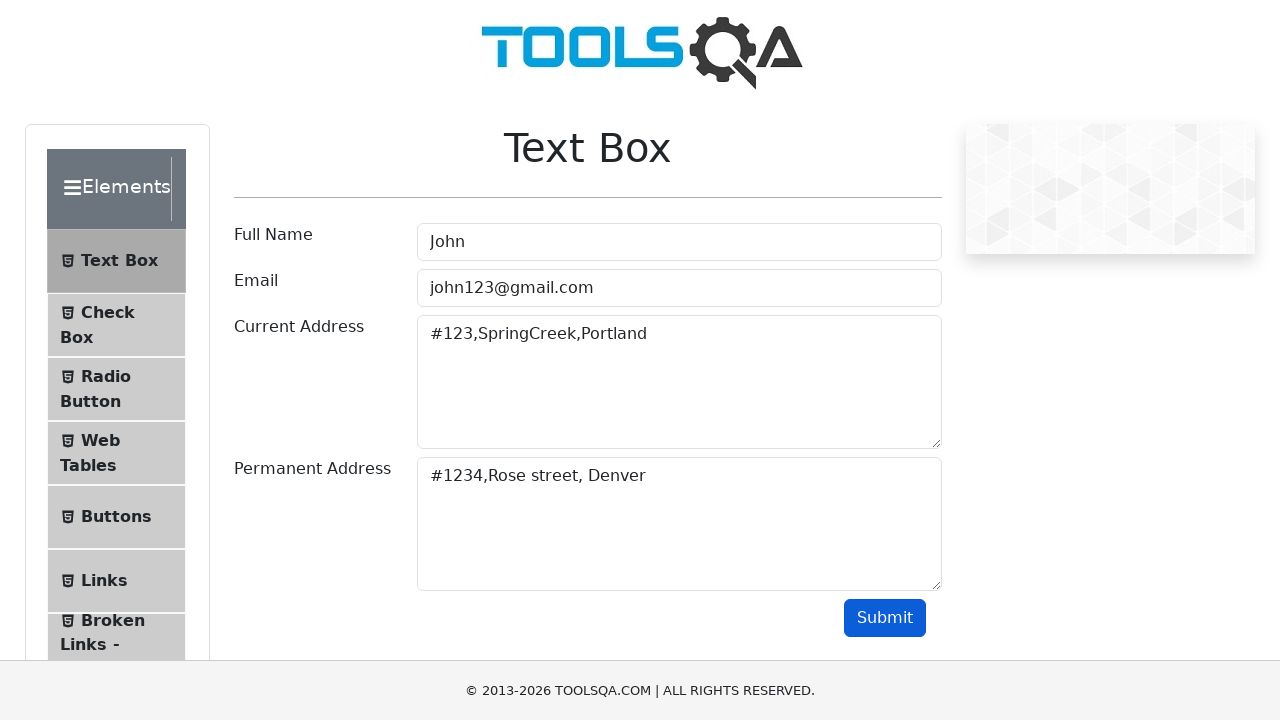

Verified current address output displays 'Current Address :#123,SpringCreek,Portland'
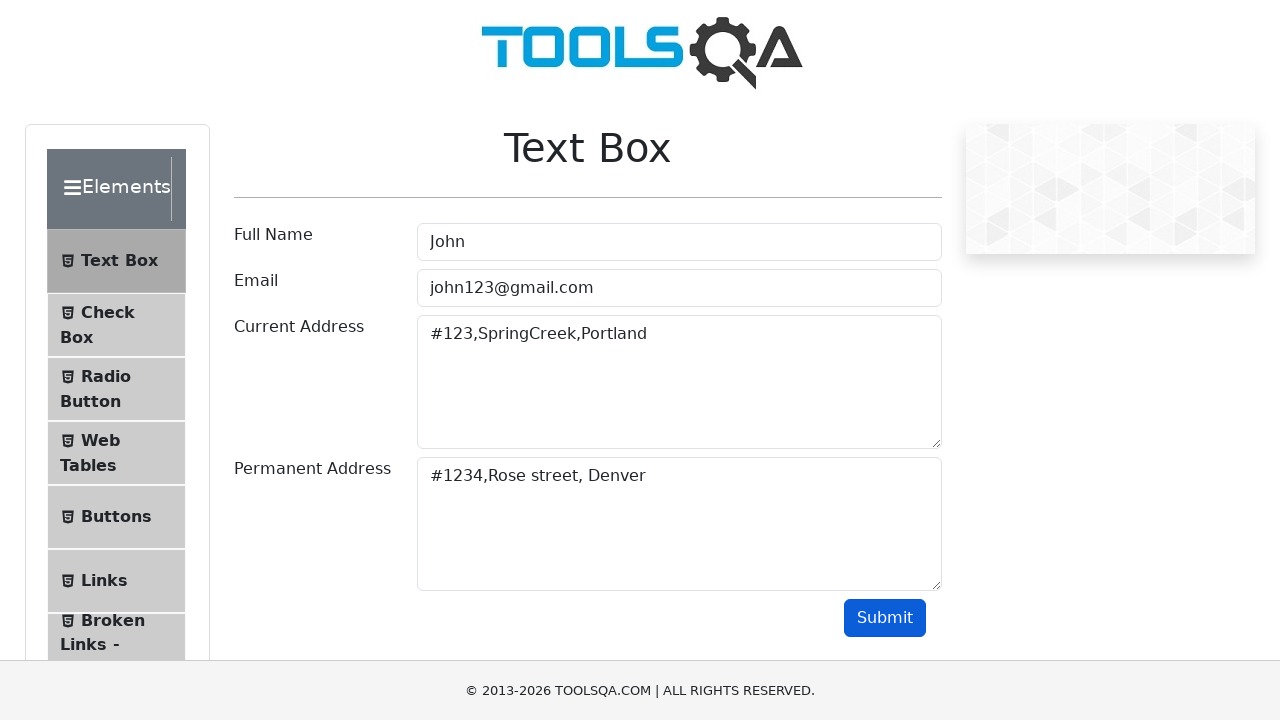

Verified permanent address output displays 'Permananet Address :#1234,Rose street, Denver'
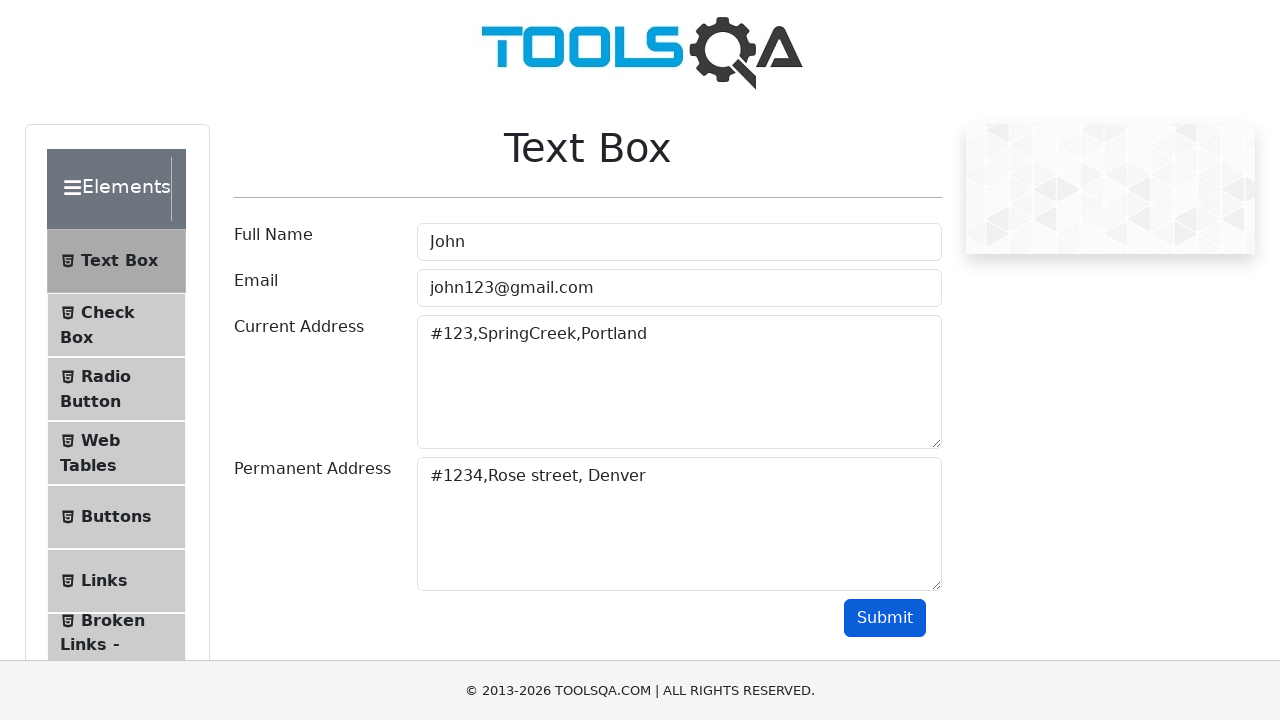

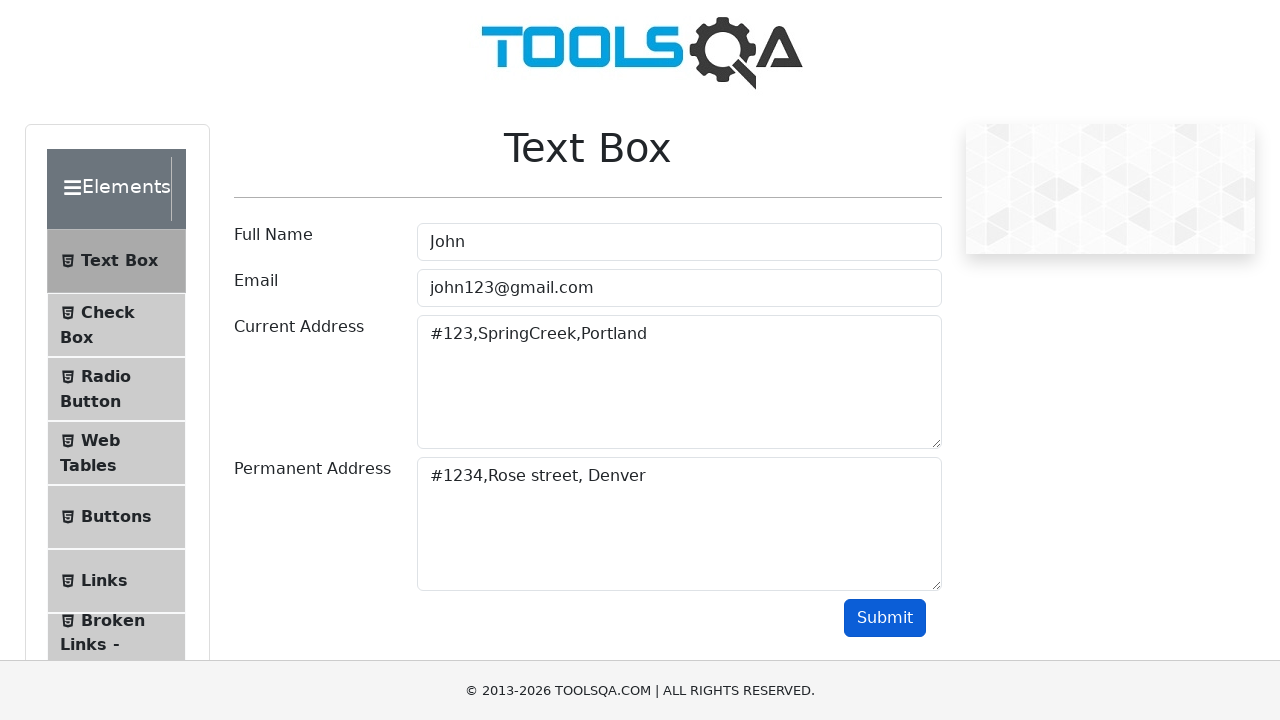